Navigates to the GeeksforGeeks homepage and waits for the page to load.

Starting URL: https://www.geeksforgeeks.org/

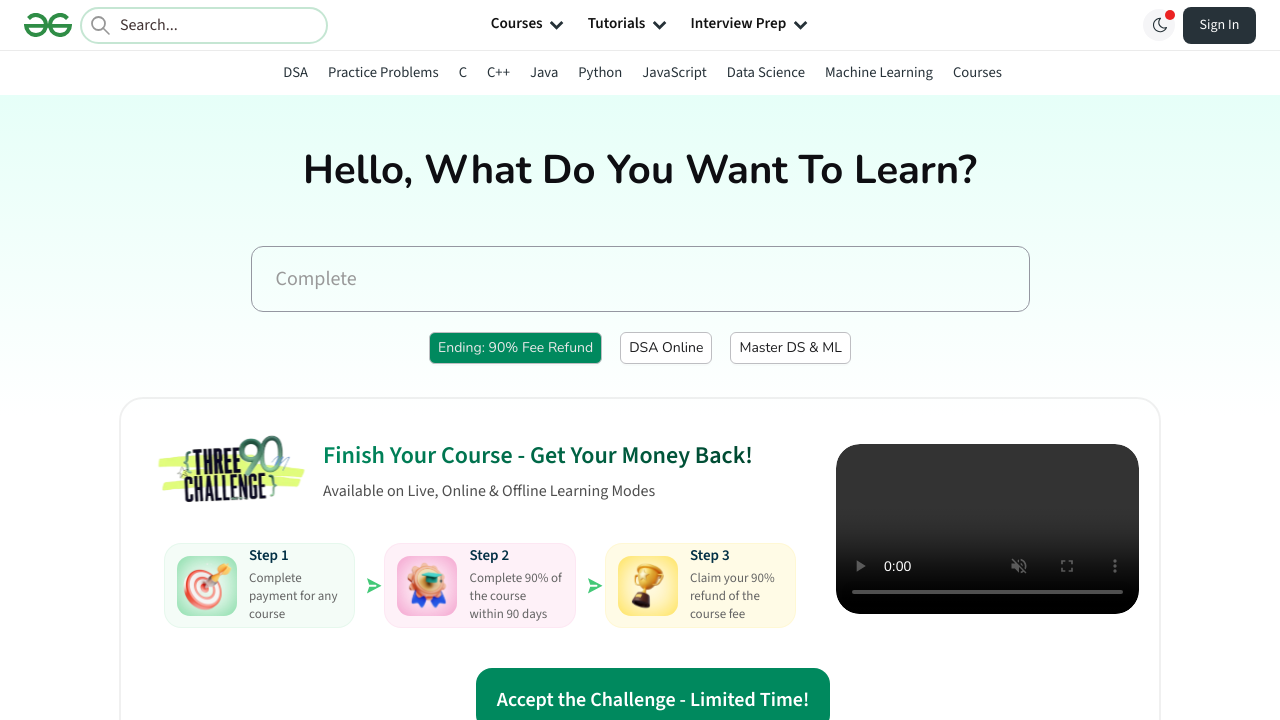

GeeksforGeeks homepage loaded - DOM content ready
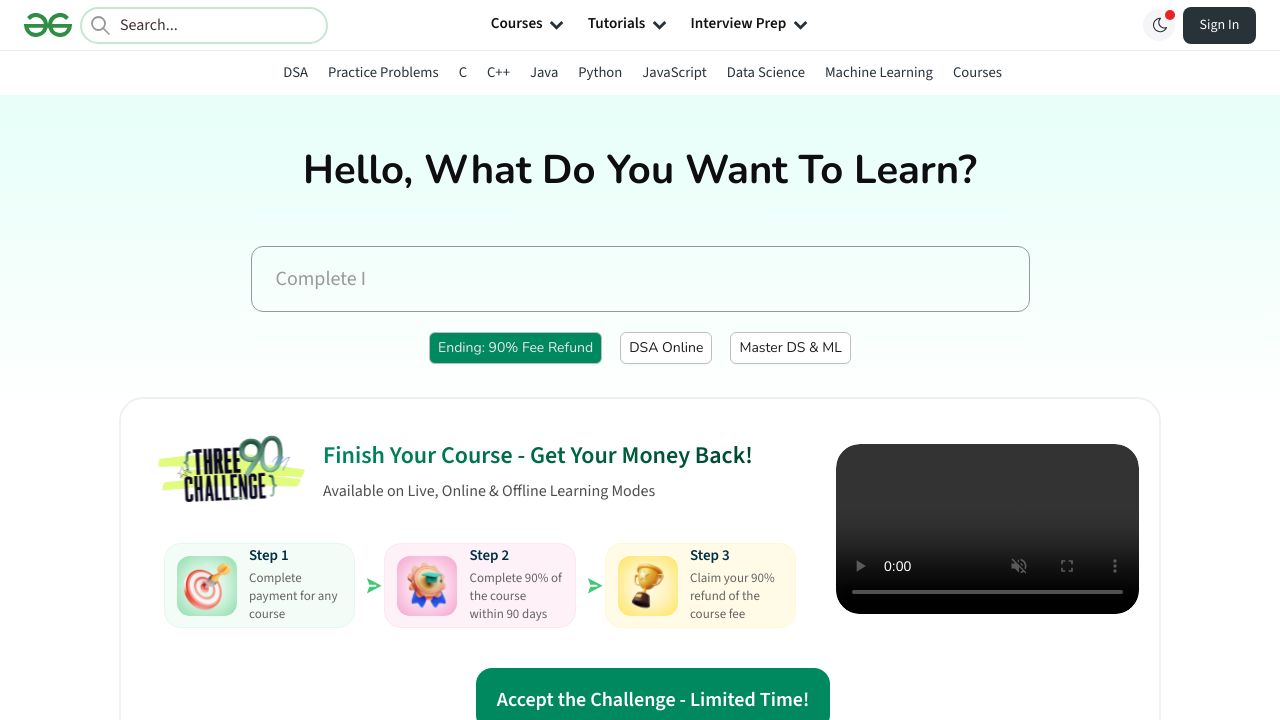

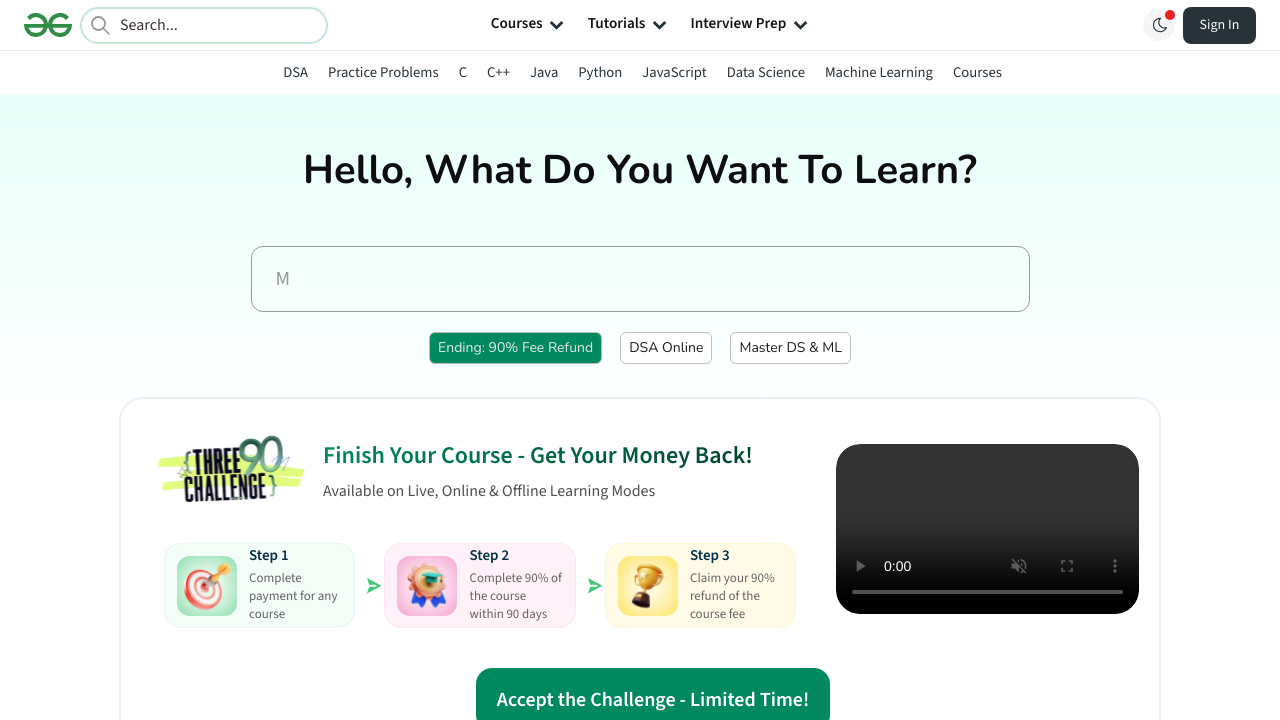